Tests that book search rejects input with spaces between each letter and shows an error message

Starting URL: https://www.sharelane.com/cgi-bin/main.py

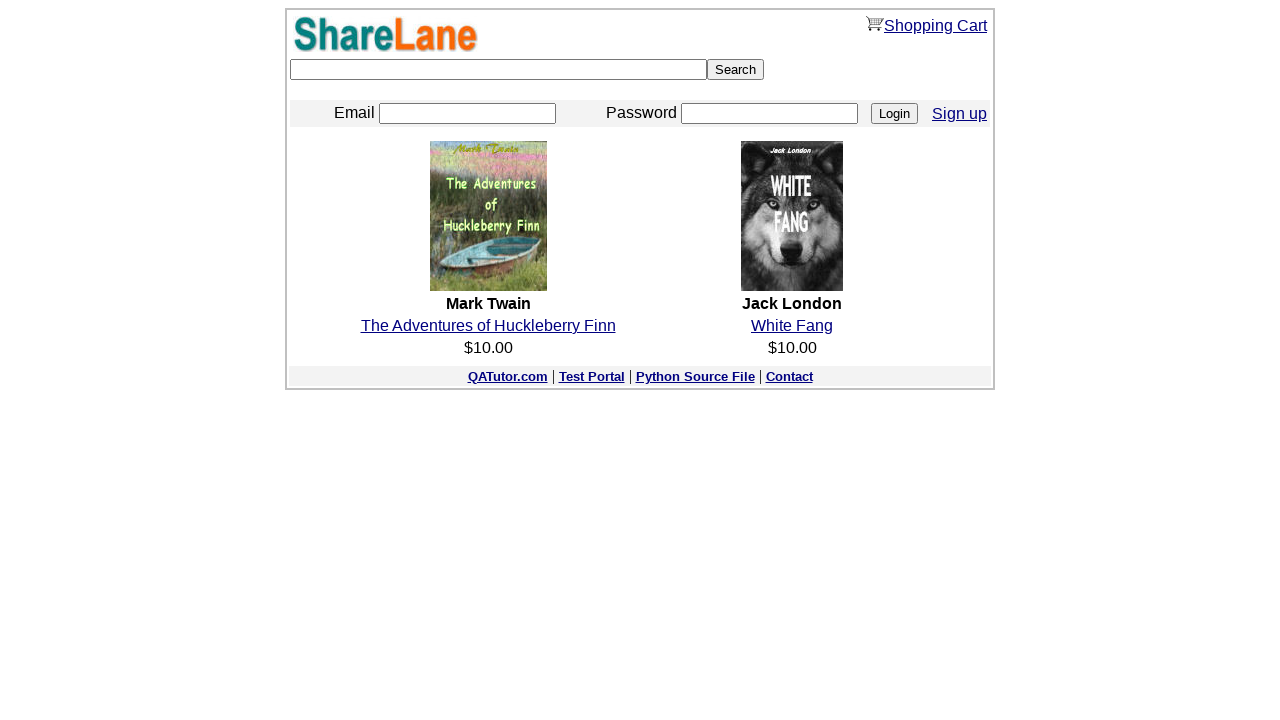

Filled search field with 'g r e a t' (letters separated by spaces) on [type=text]
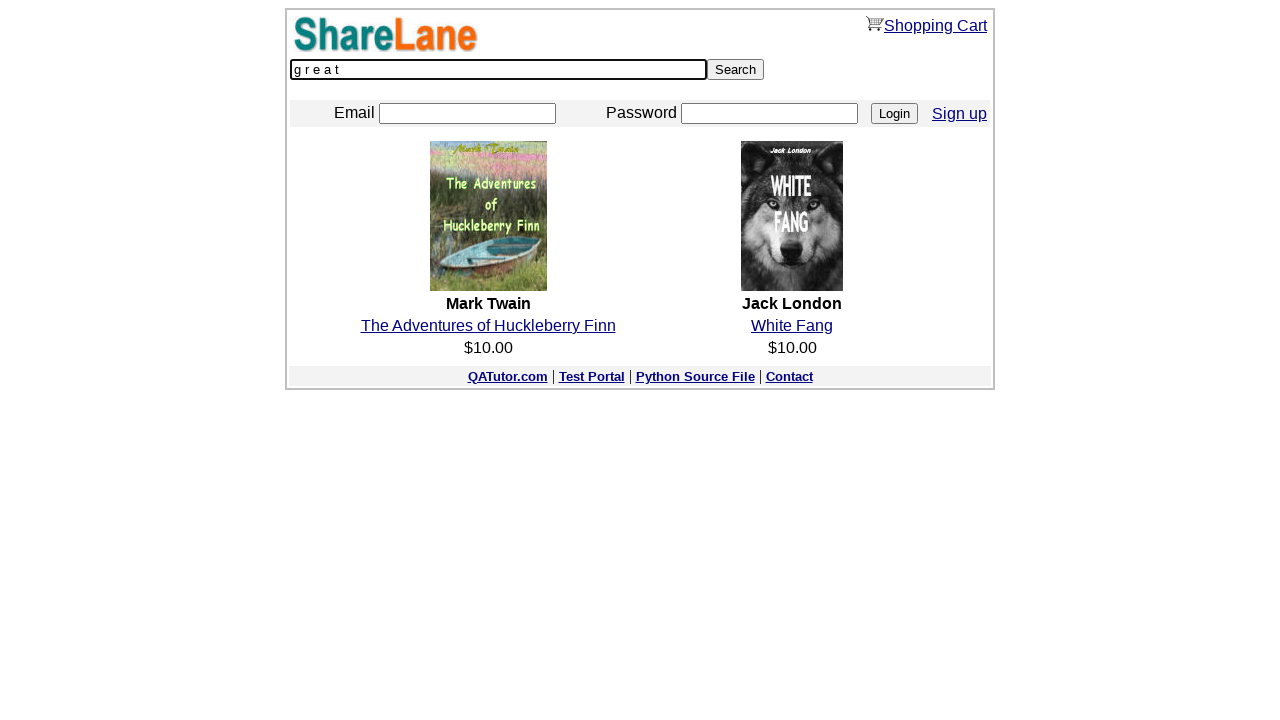

Clicked search button at (736, 70) on [value=Search]
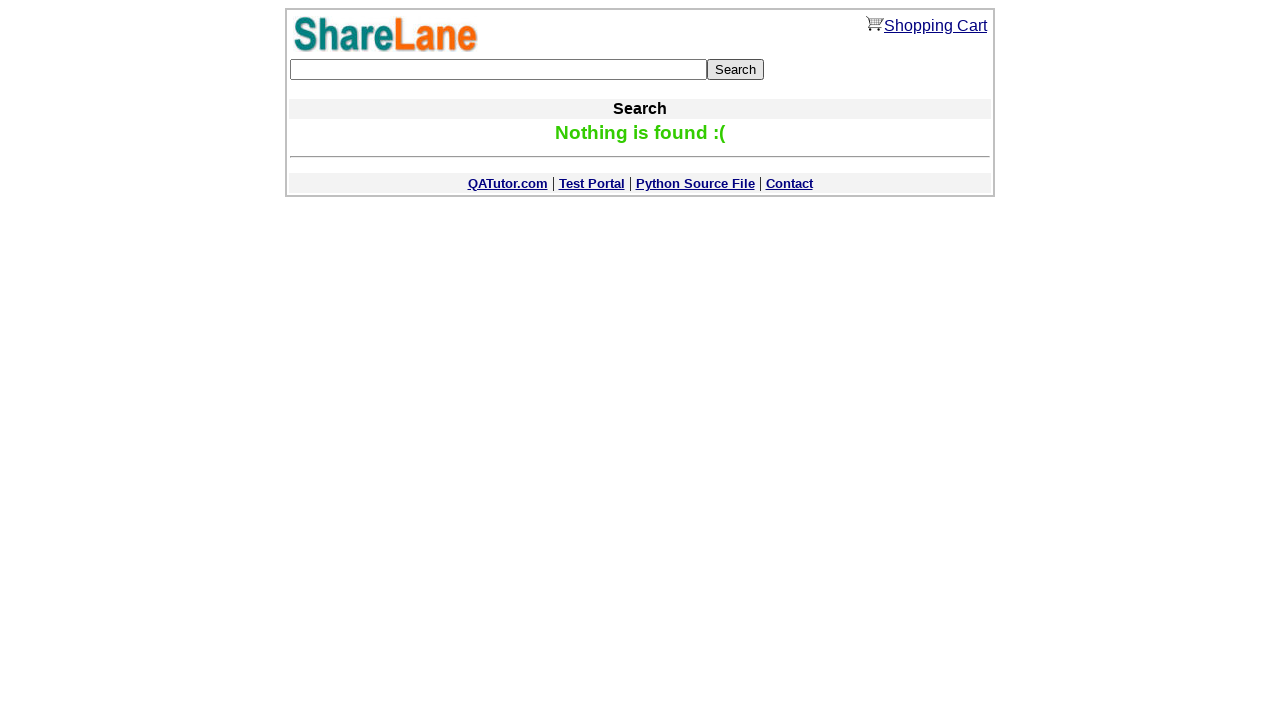

Error message appeared confirming search rejects input with spaces between letters
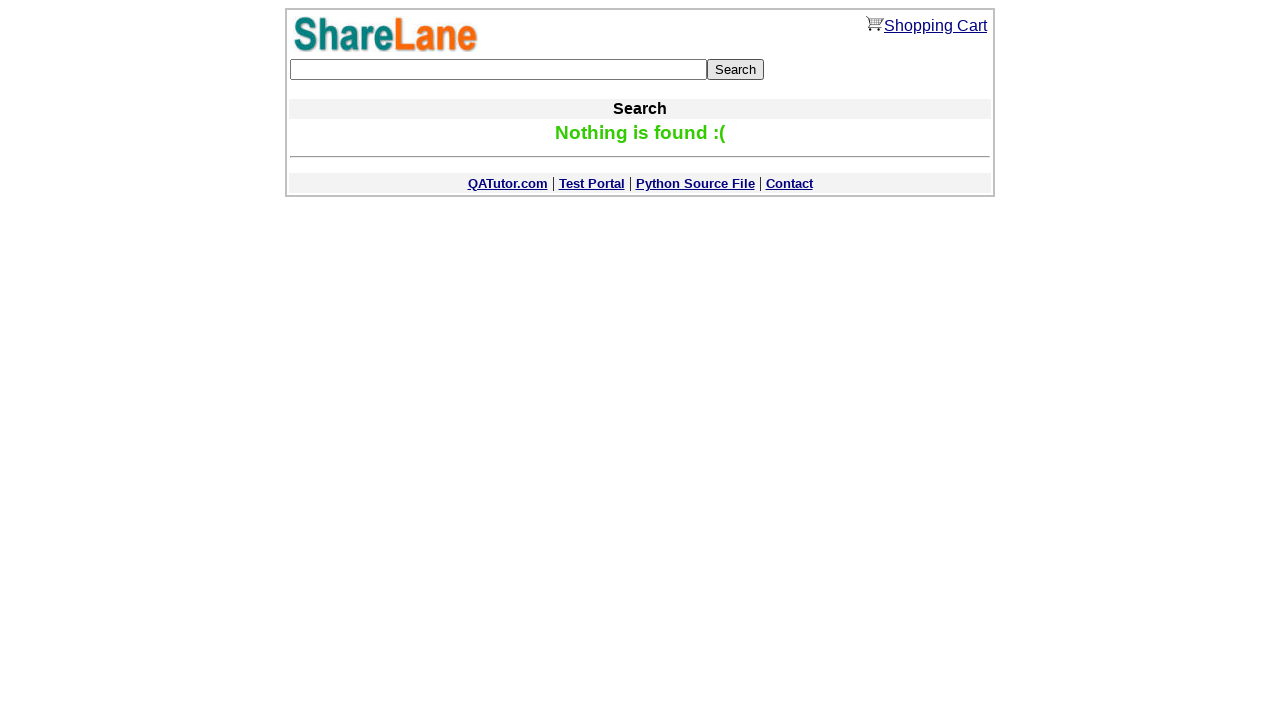

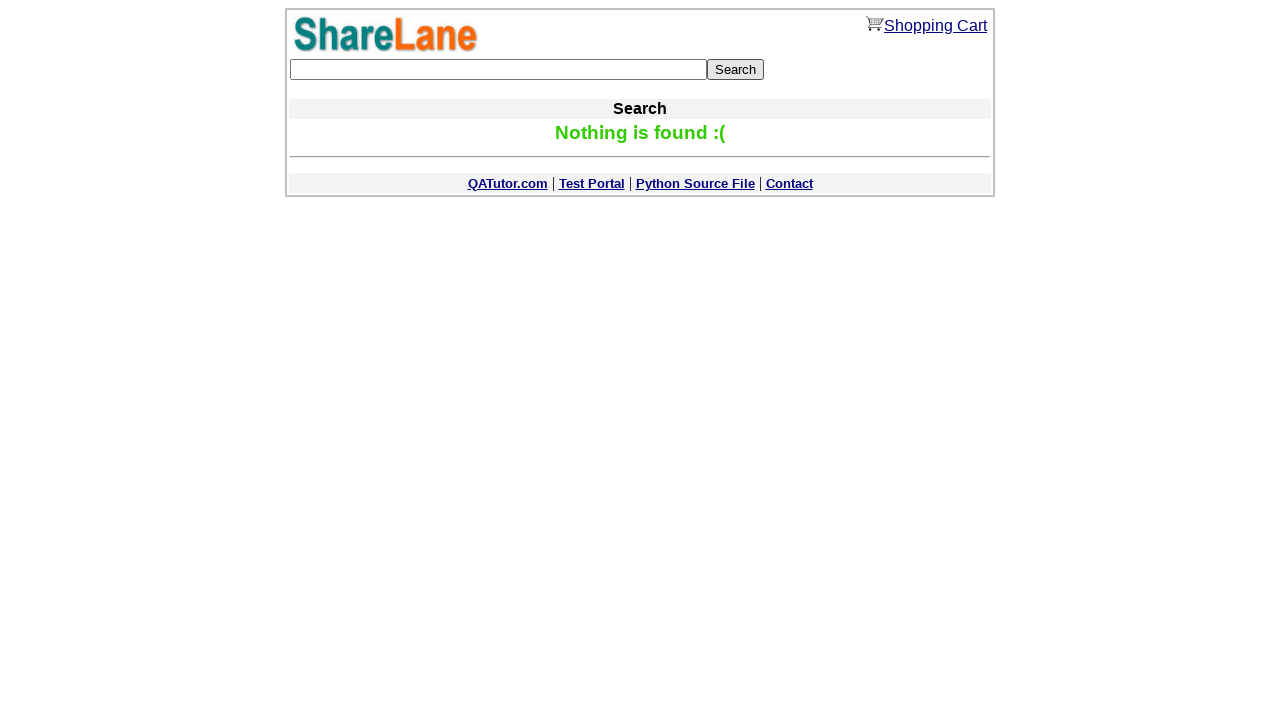